Verifies that the vegetable table is initially displayed in unsorted order by comparing the original list with a sorted version

Starting URL: https://rahulshettyacademy.com/seleniumPractise/#/offers

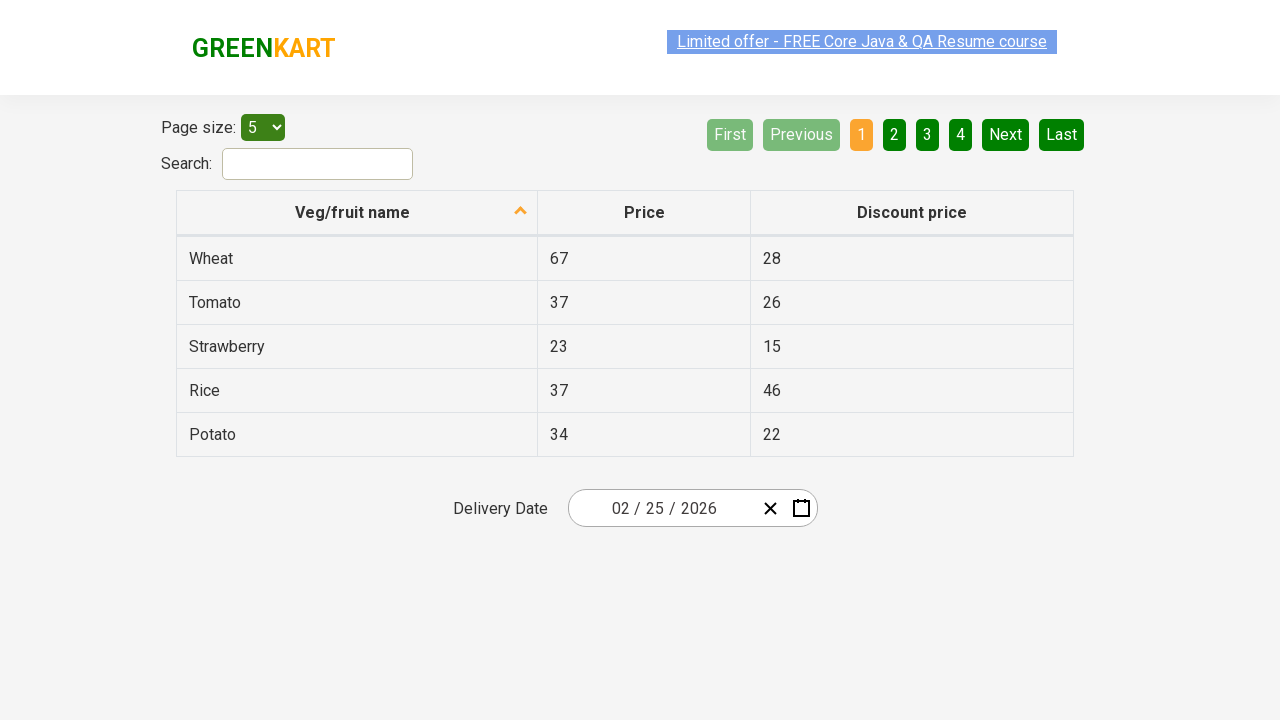

Navigated to the vegetable offers page
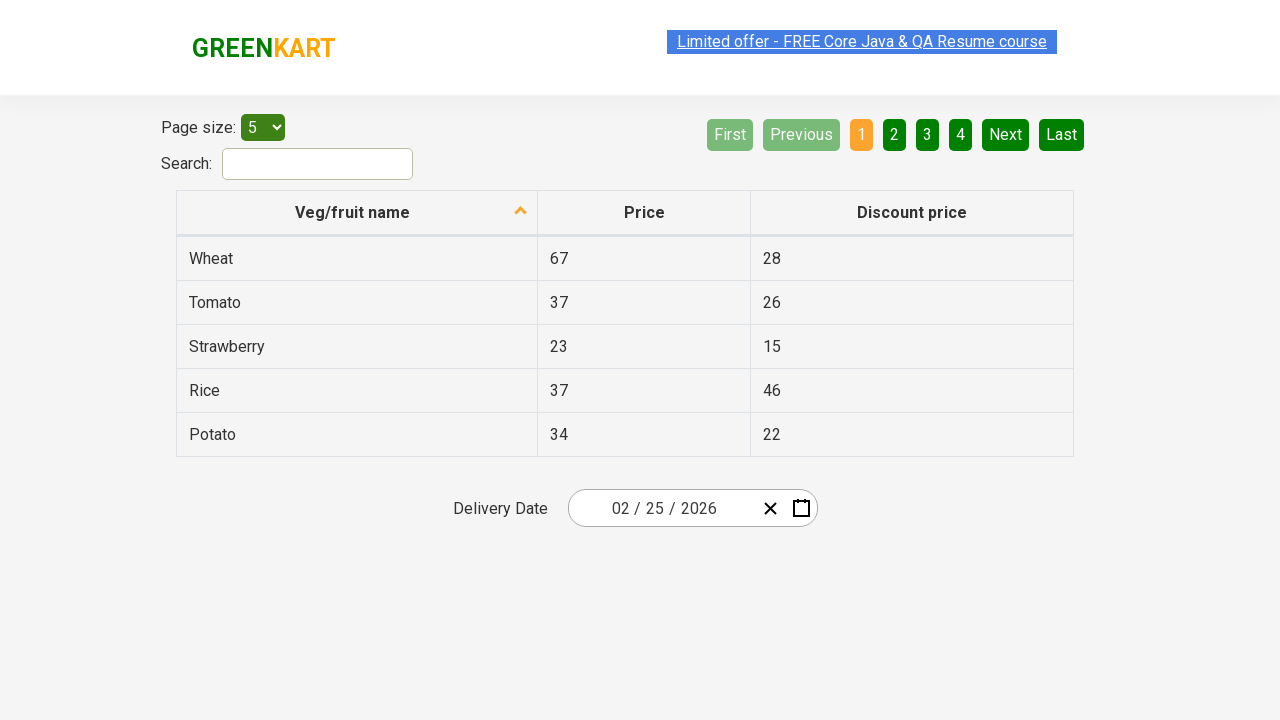

Retrieved all vegetable names from the second column of the table
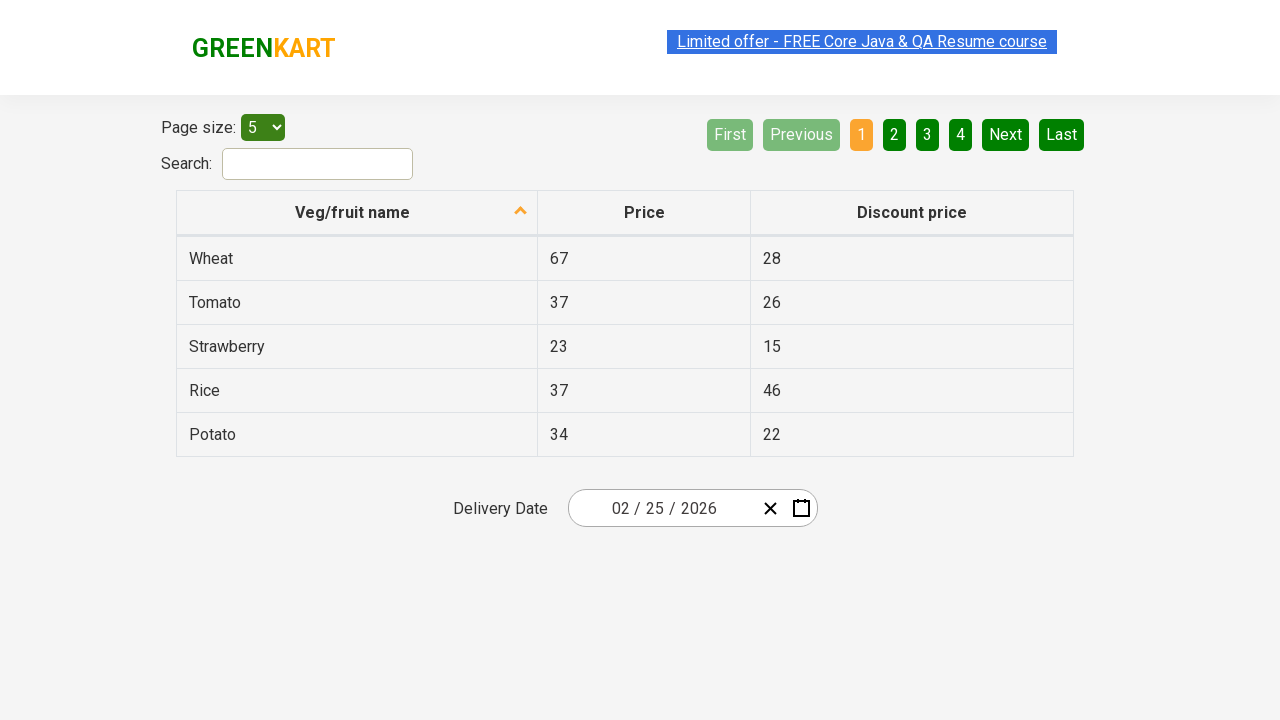

Extracted 5 vegetable names from the table
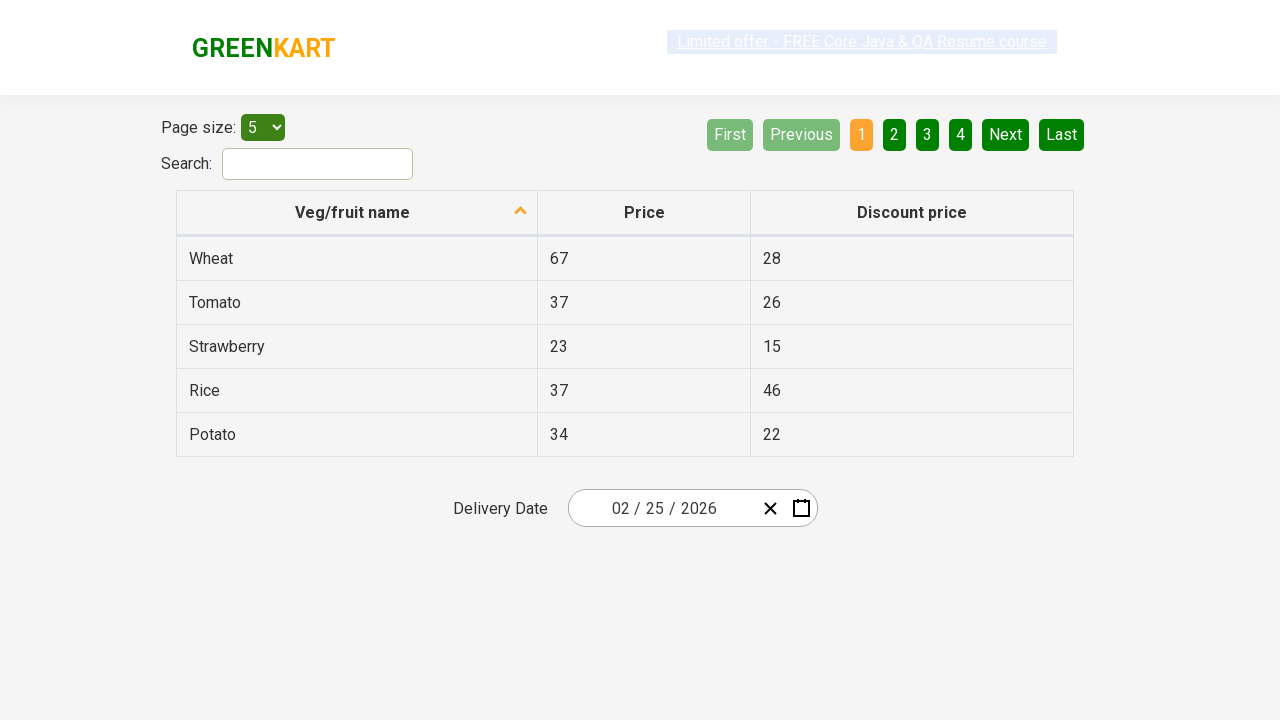

Created a sorted version of the vegetable list for comparison
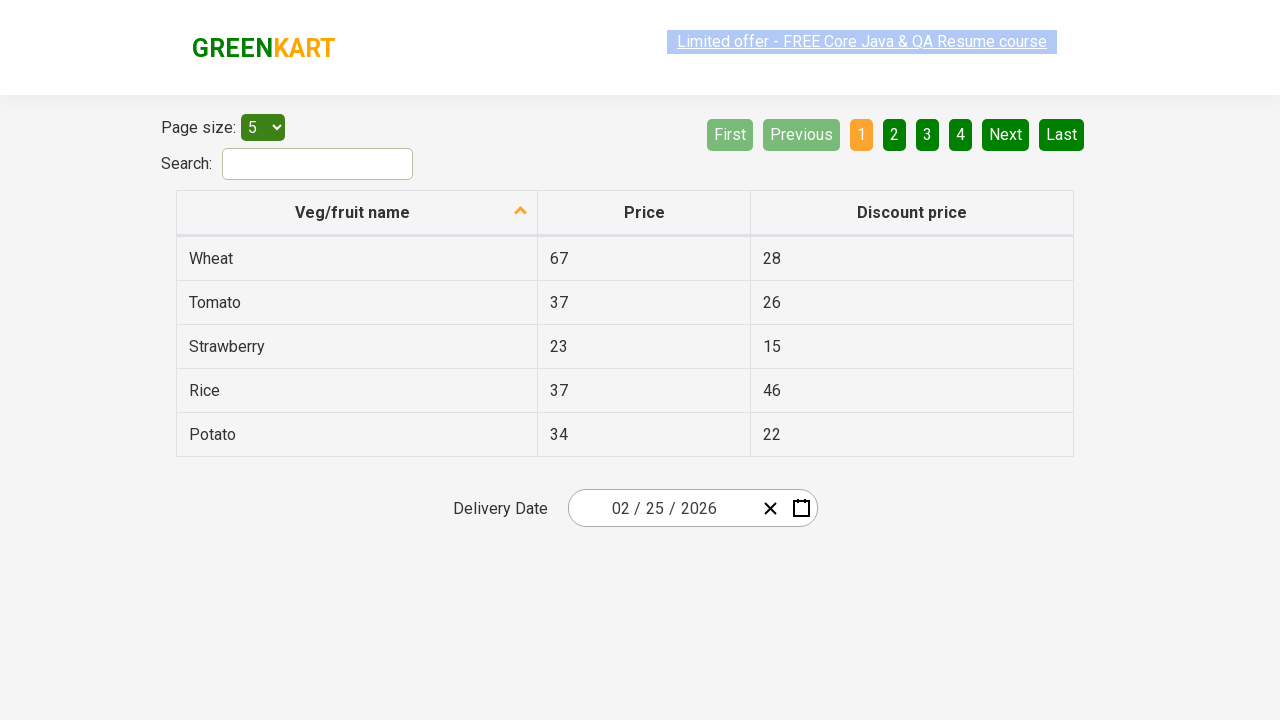

Verified that the table is initially displayed in unsorted order
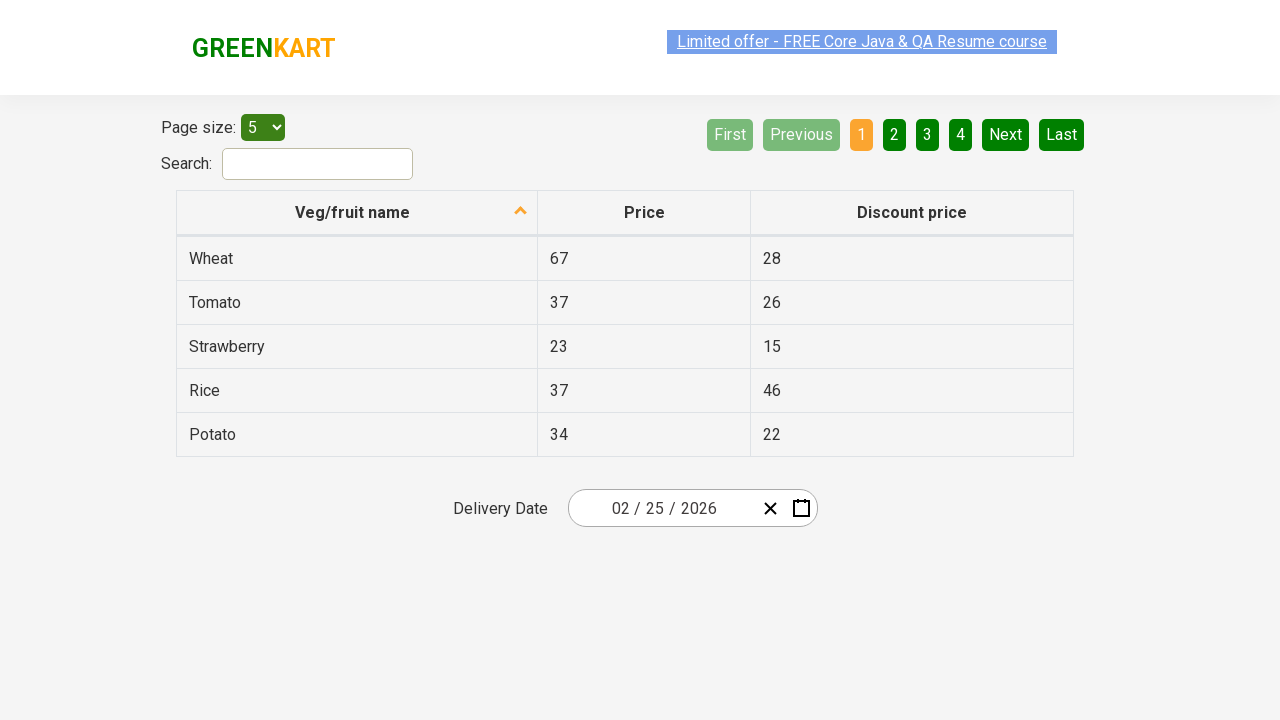

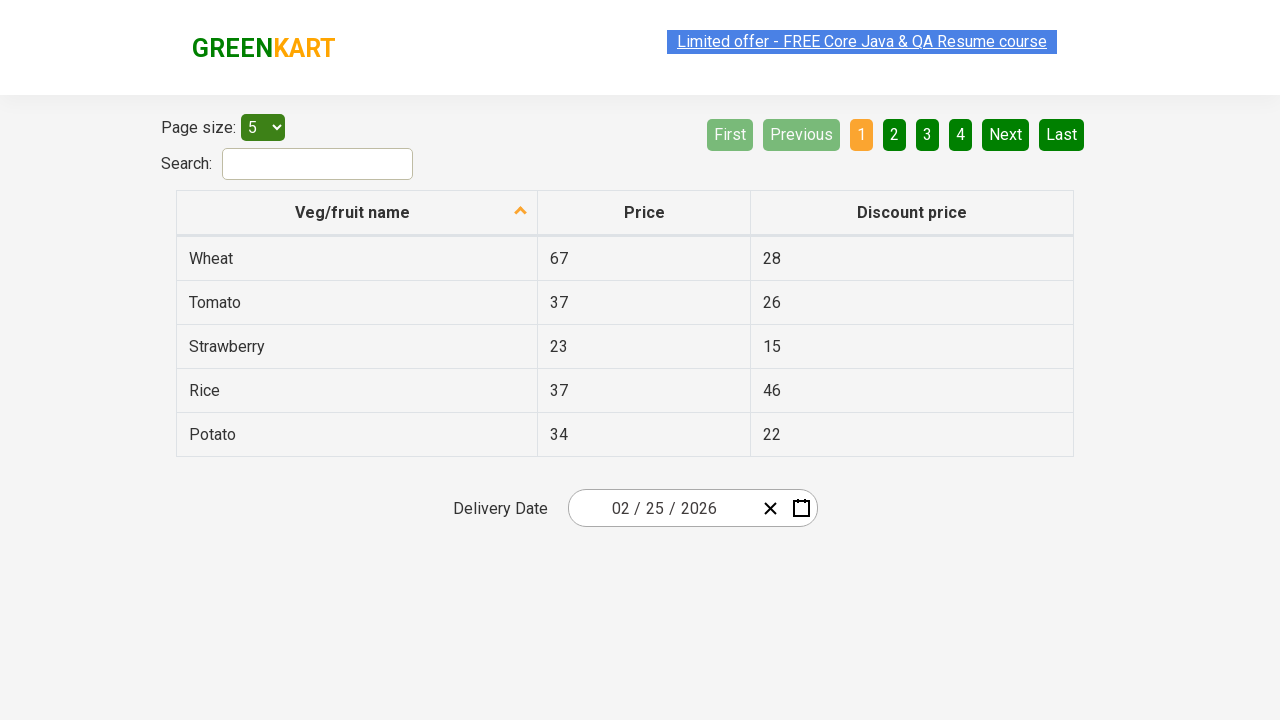